Tests adding multiple tasks to a todo list application by entering task names and pressing Enter to submit each one

Starting URL: https://lambdatest.github.io/sample-todo-app/

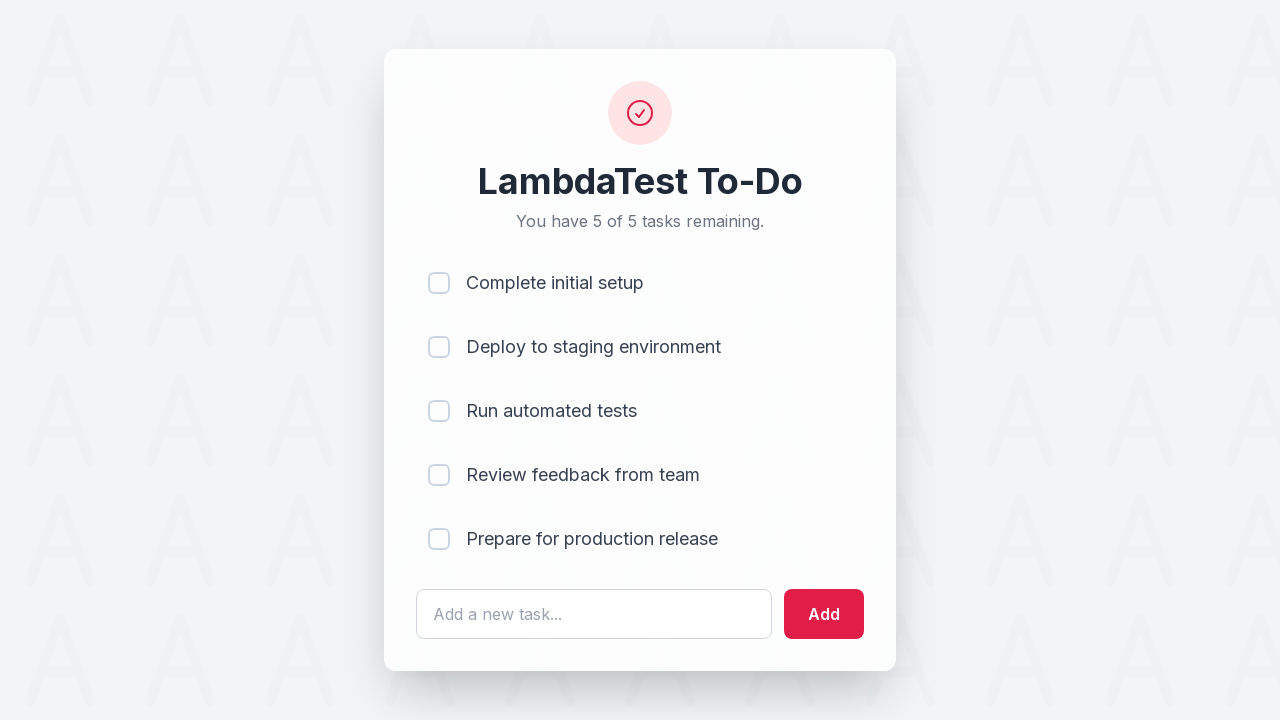

Filled task input field with 'Selenium' on #sampletodotext
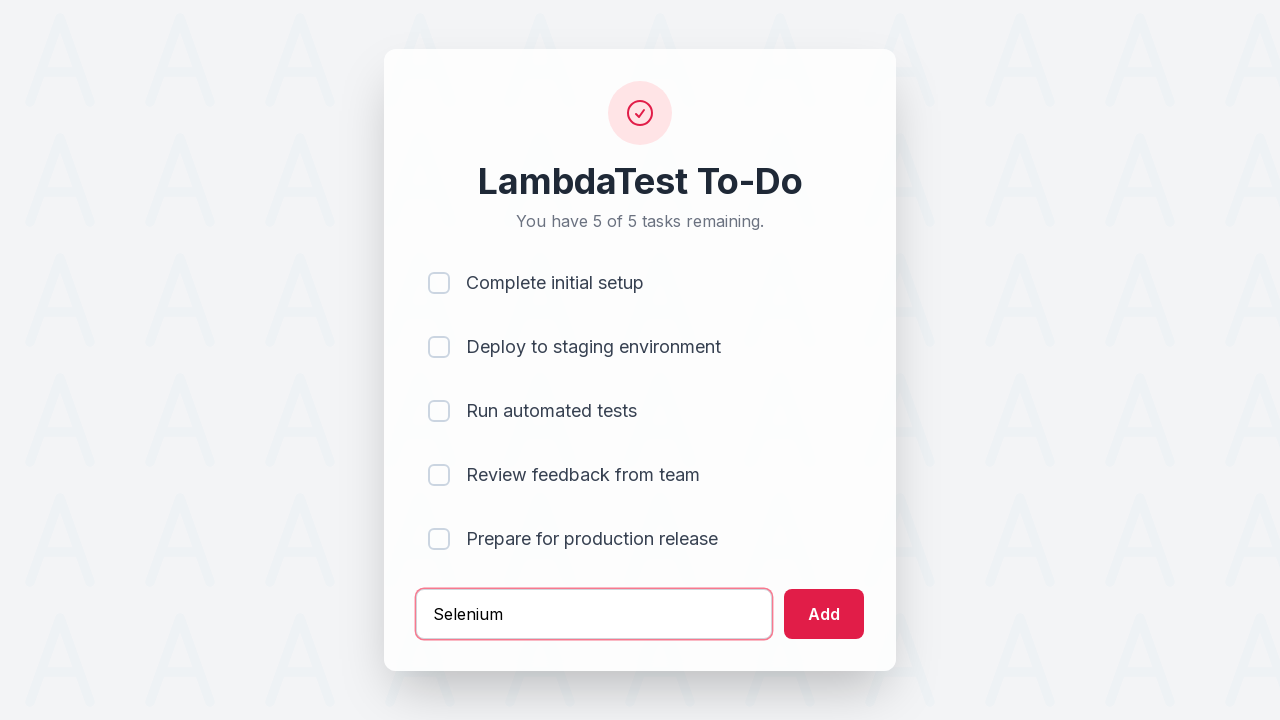

Pressed Enter to submit 'Selenium' task on #sampletodotext
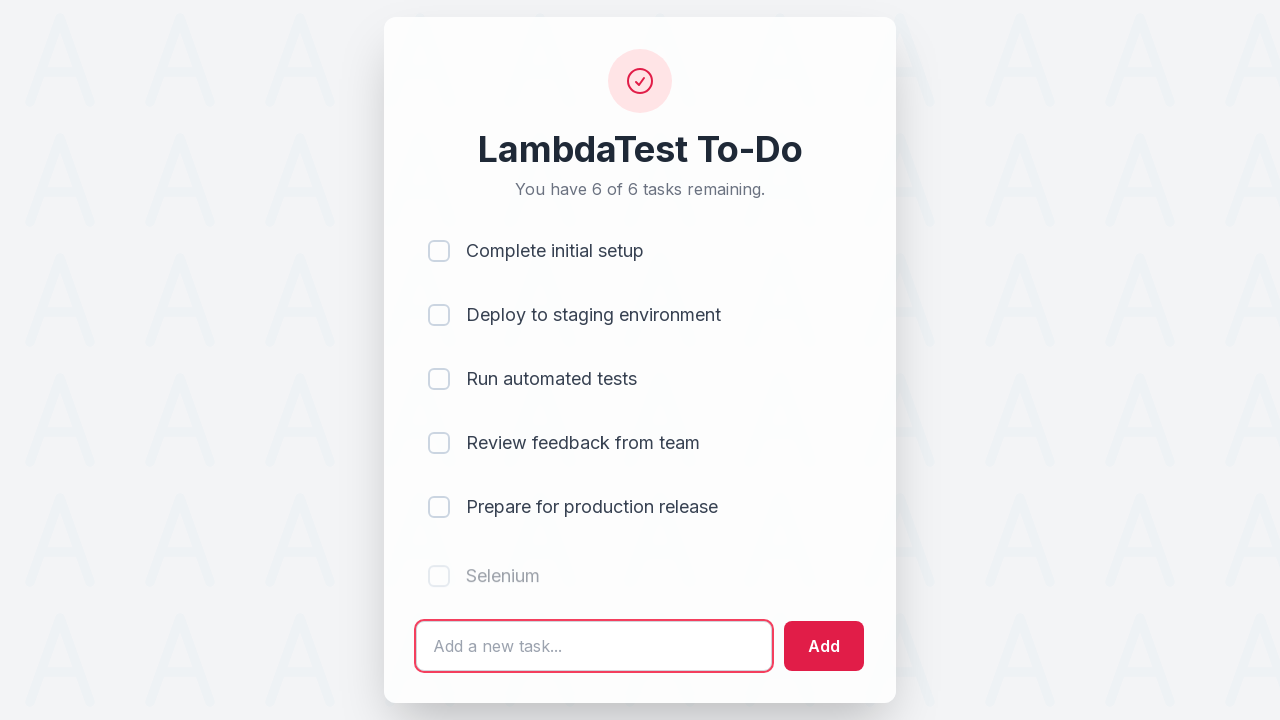

Filled task input field with 'Cypress' on #sampletodotext
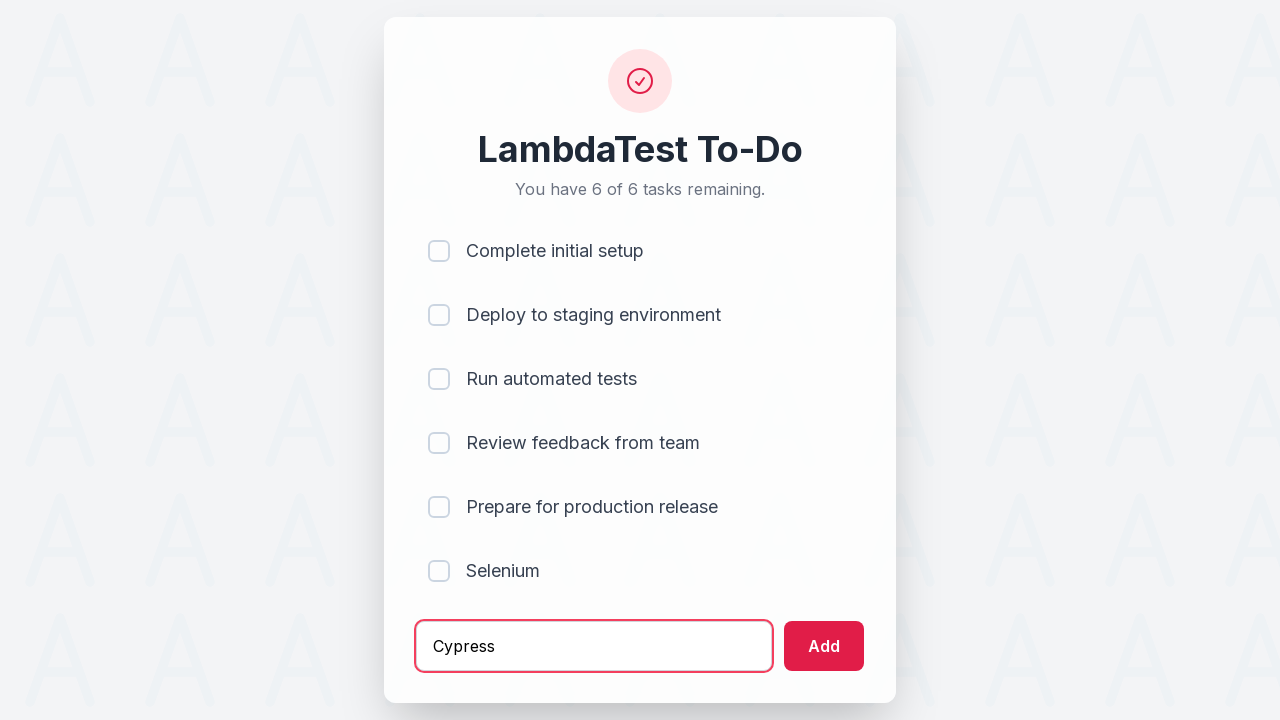

Pressed Enter to submit 'Cypress' task on #sampletodotext
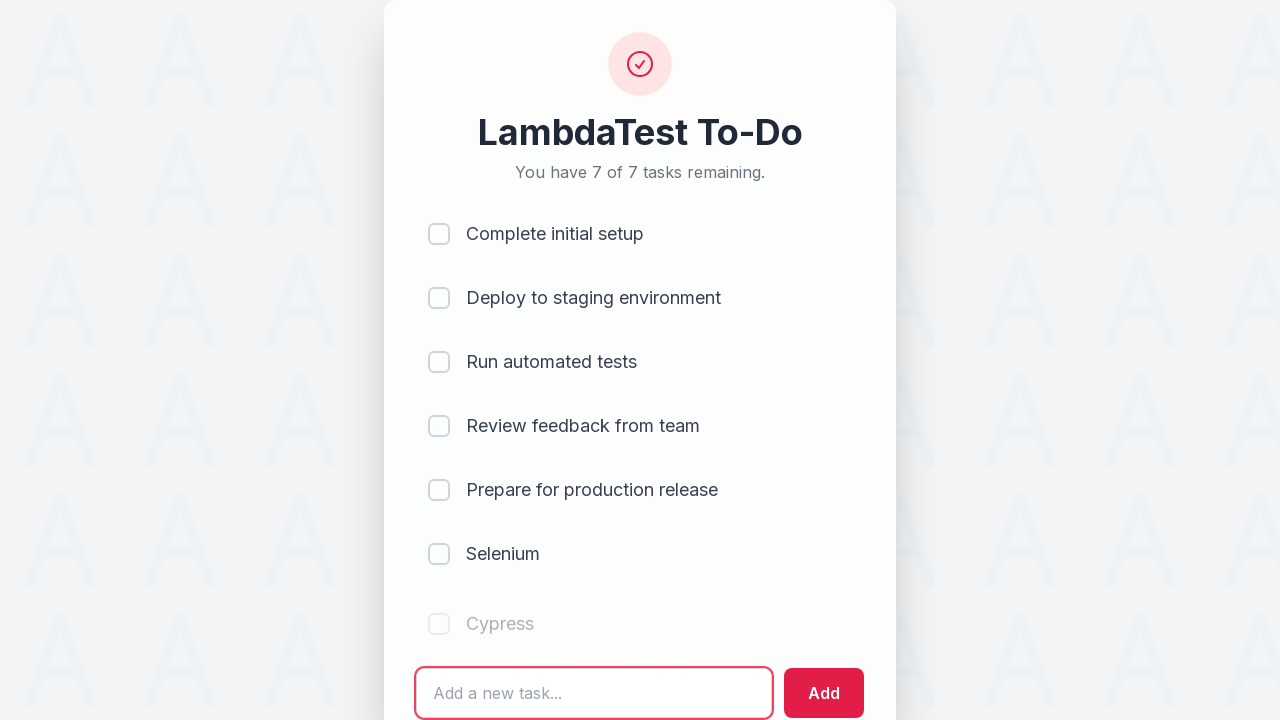

Filled task input field with 'JavaScrypt' on #sampletodotext
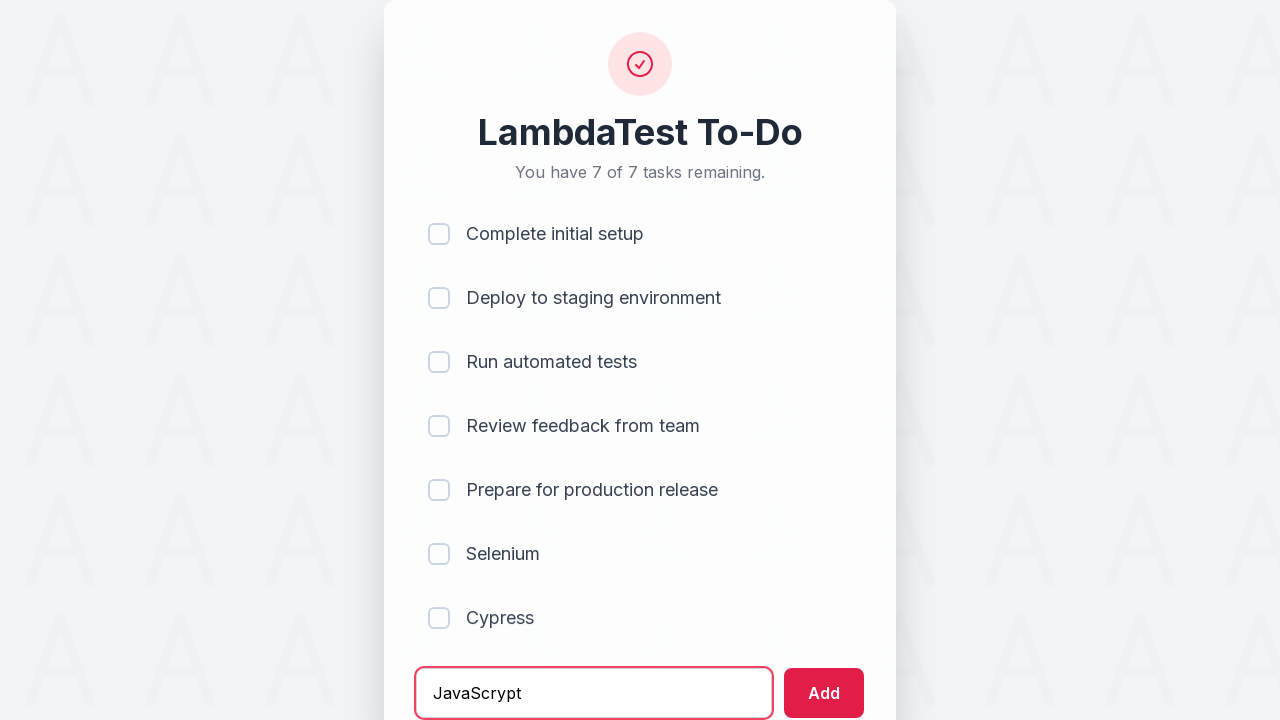

Pressed Enter to submit 'JavaScrypt' task on #sampletodotext
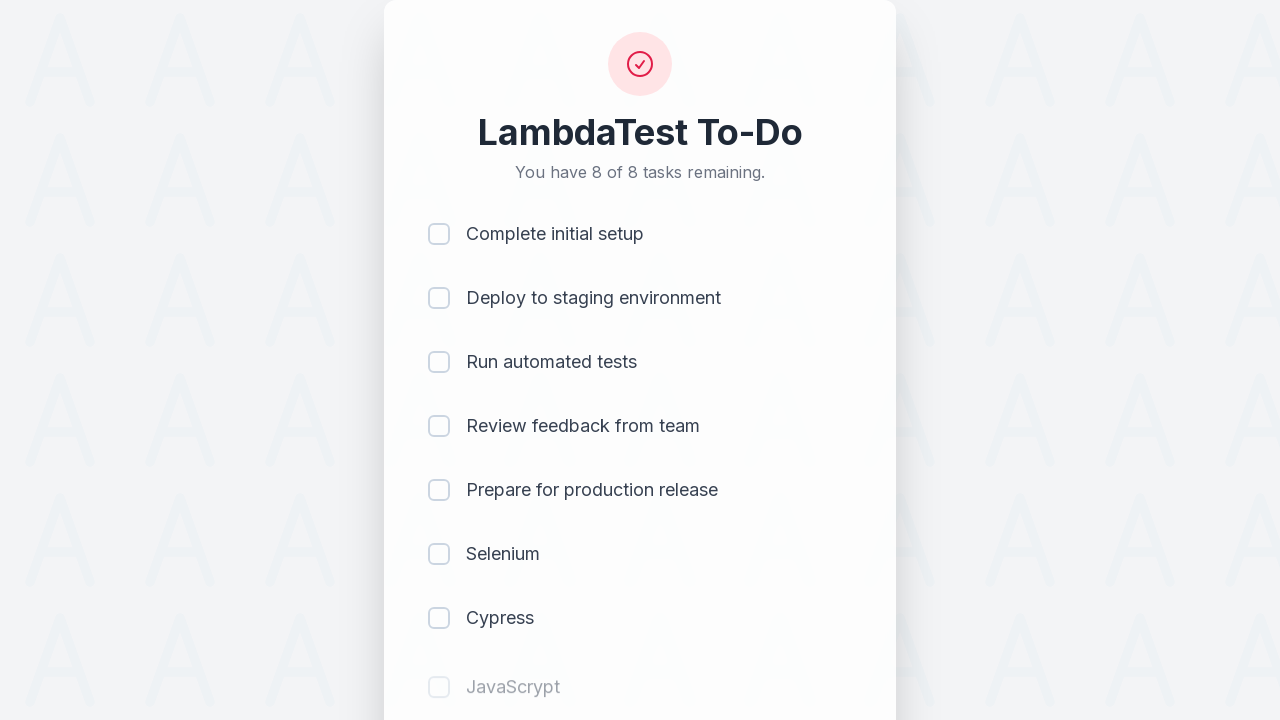

Filled task input field with 'Java' on #sampletodotext
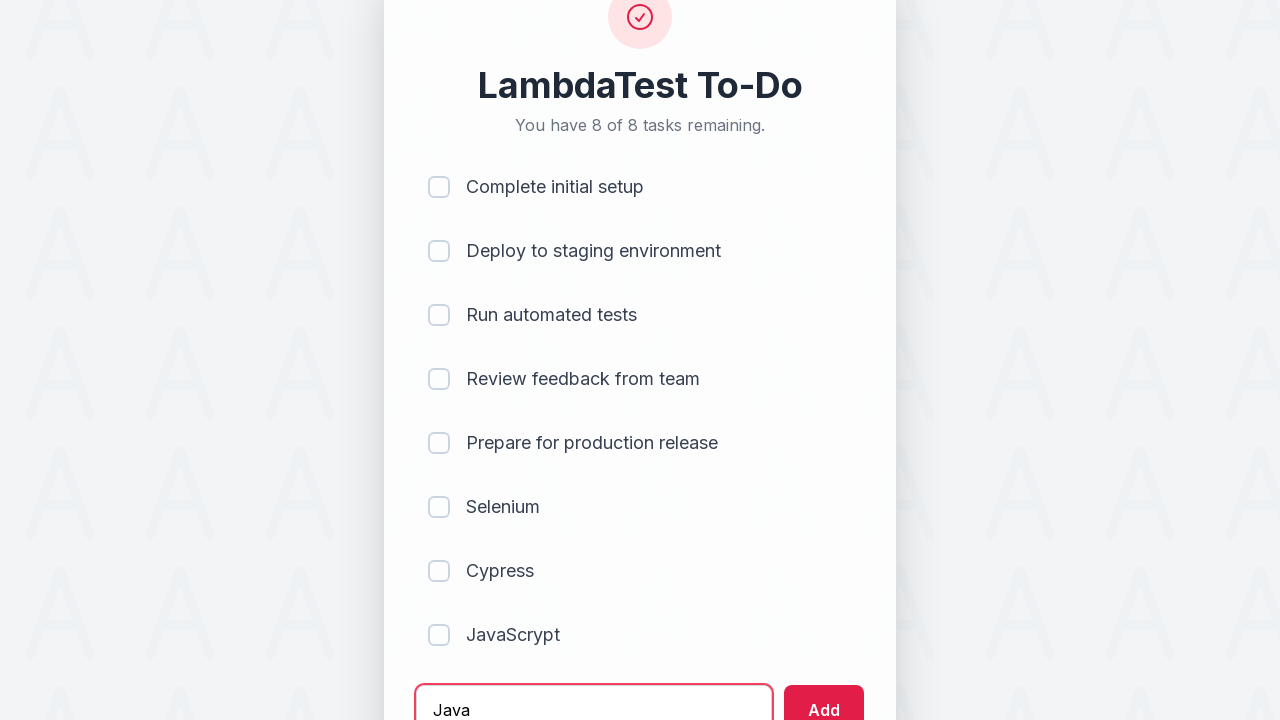

Pressed Enter to submit 'Java' task on #sampletodotext
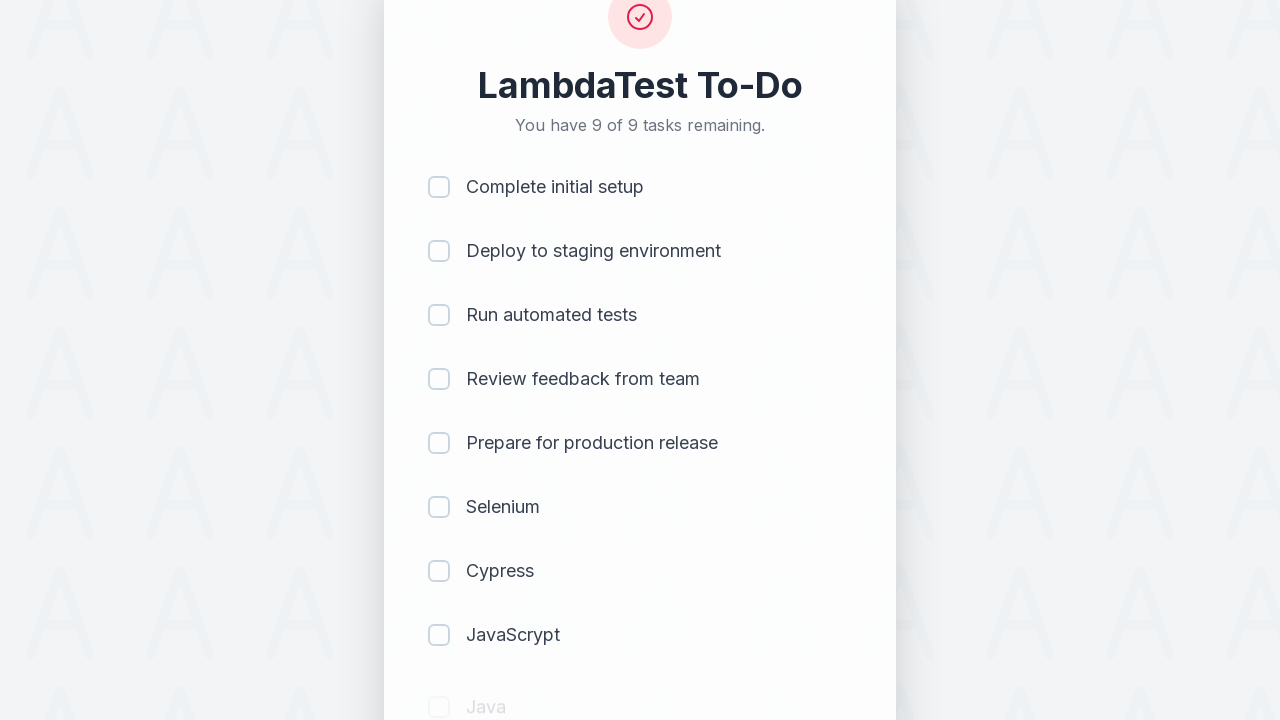

Filled task input field with 'HTML5' on #sampletodotext
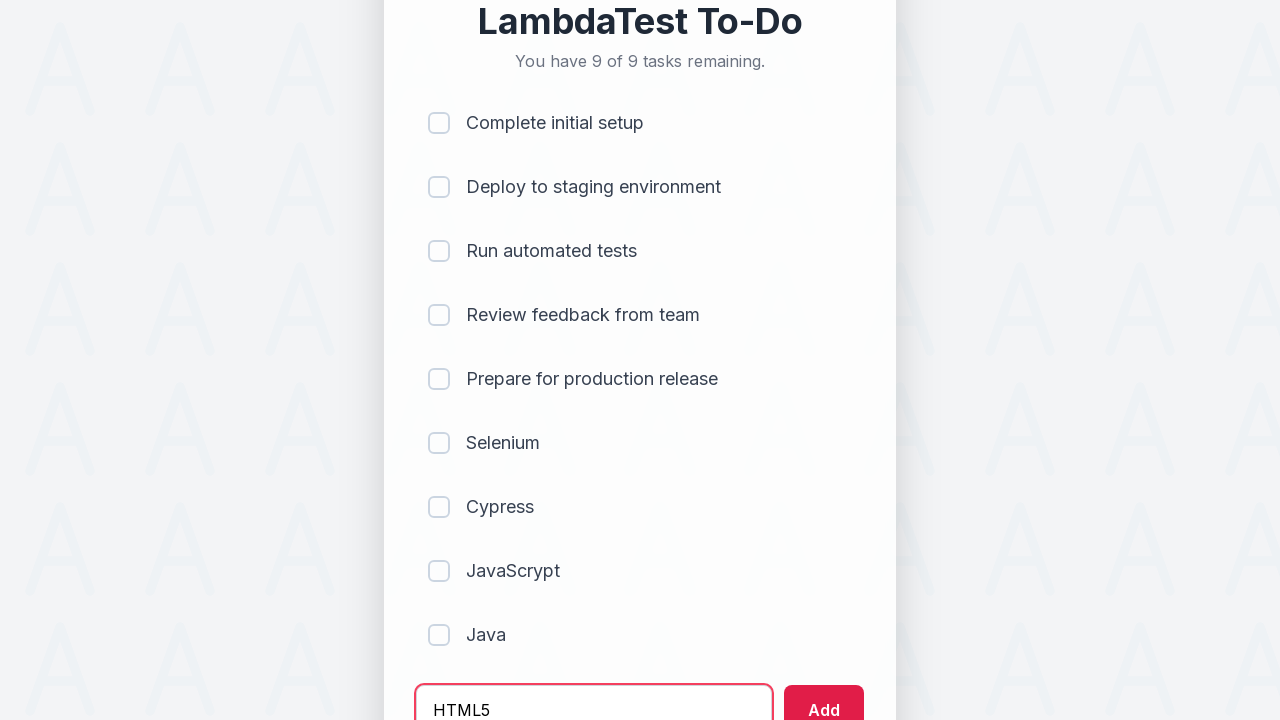

Pressed Enter to submit 'HTML5' task on #sampletodotext
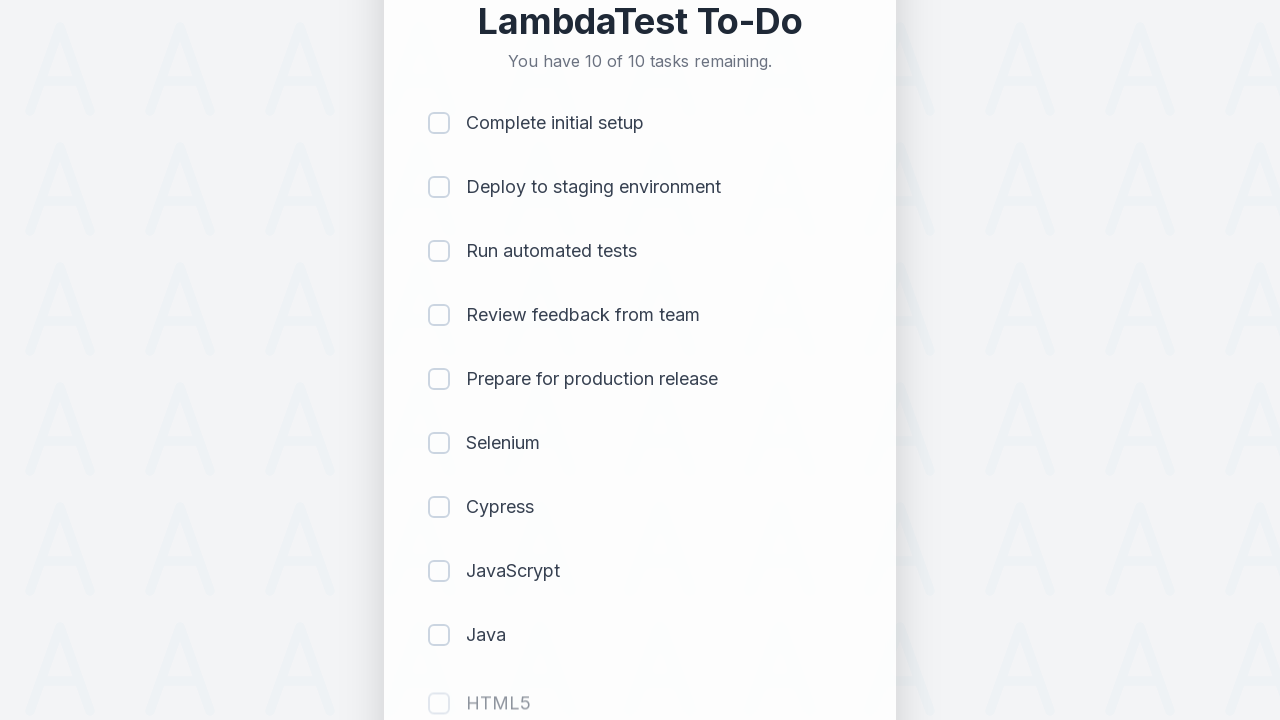

Filled task input field with 'CSS3' on #sampletodotext
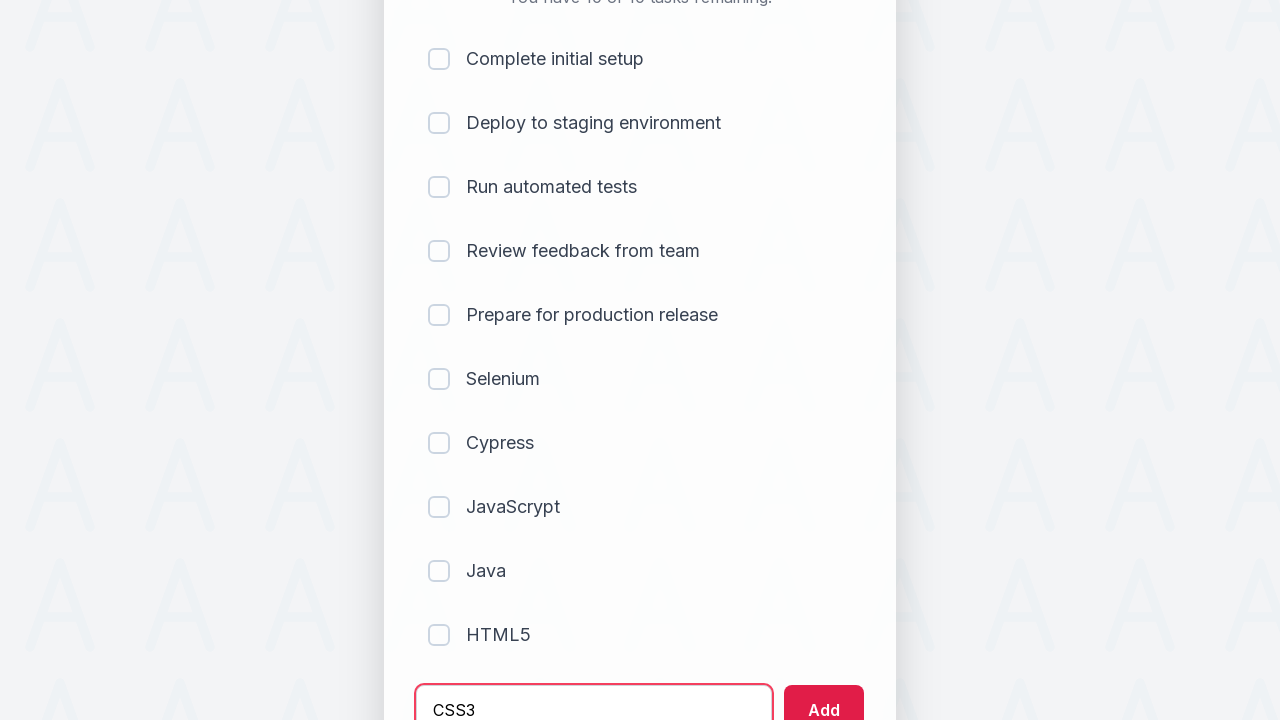

Pressed Enter to submit 'CSS3' task on #sampletodotext
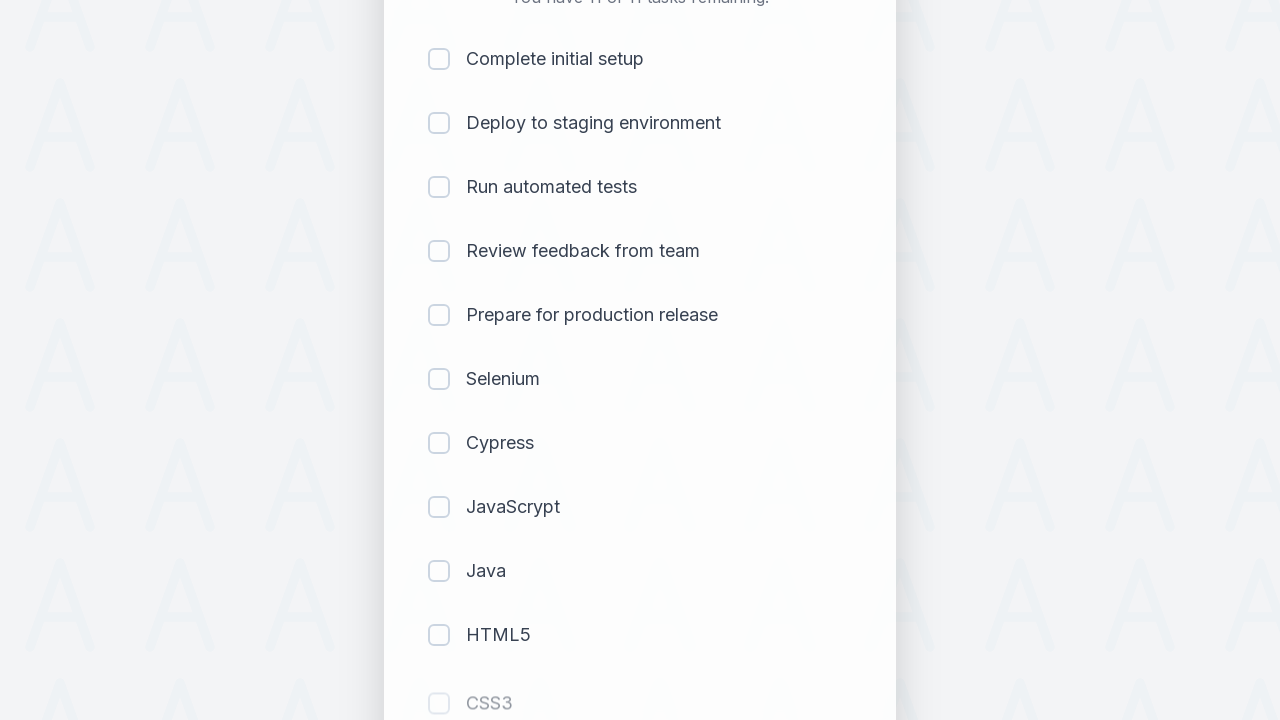

Filled task input field with 'Git e GitHub' on #sampletodotext
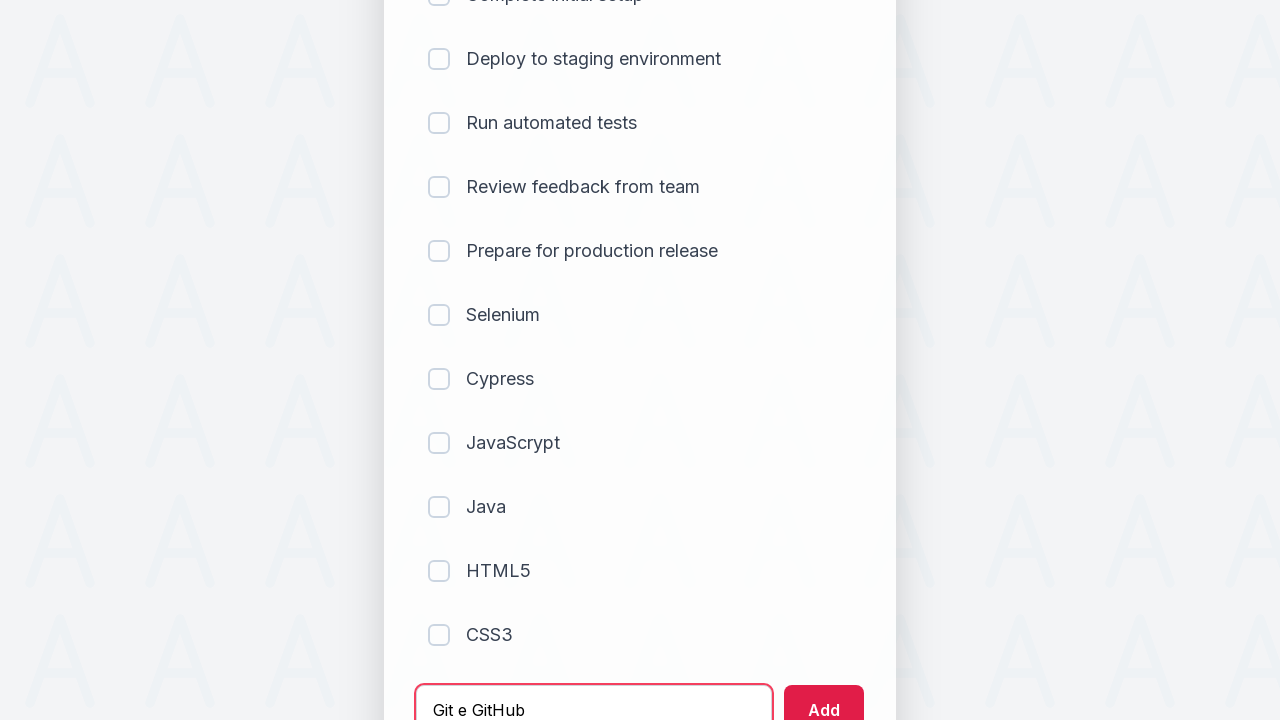

Pressed Enter to submit 'Git e GitHub' task on #sampletodotext
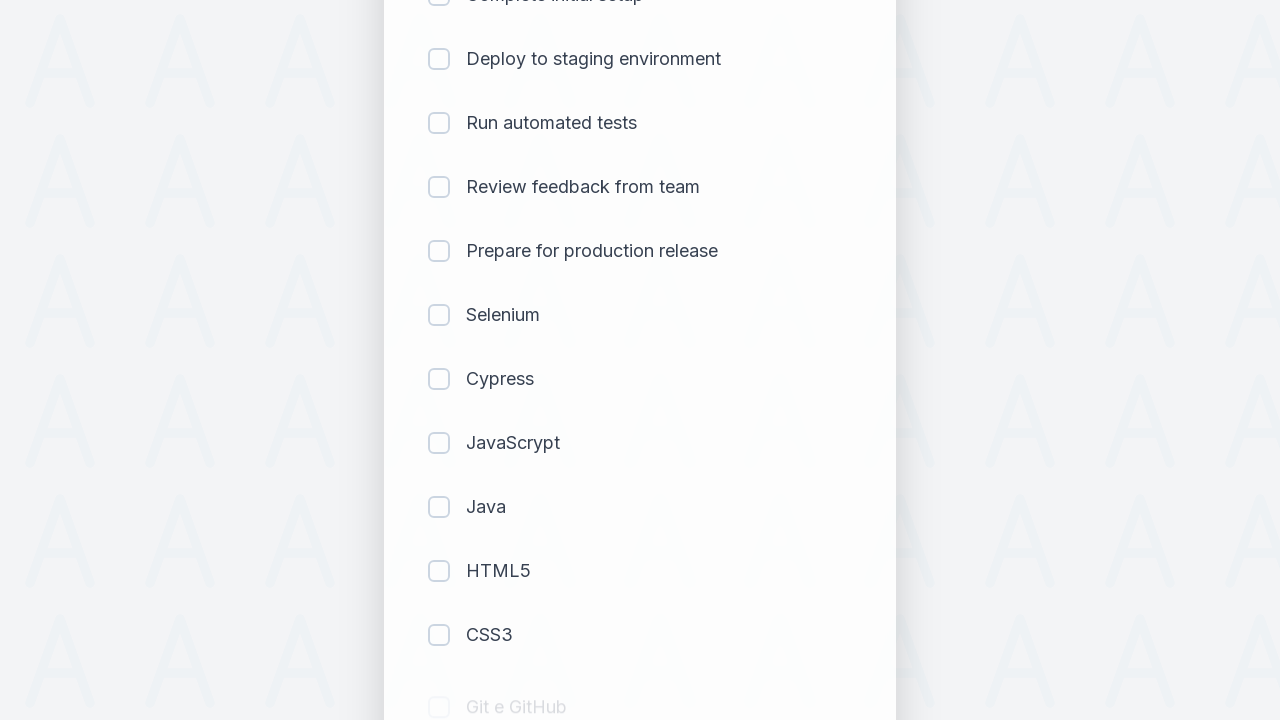

Filled task input field with 'Jira' on #sampletodotext
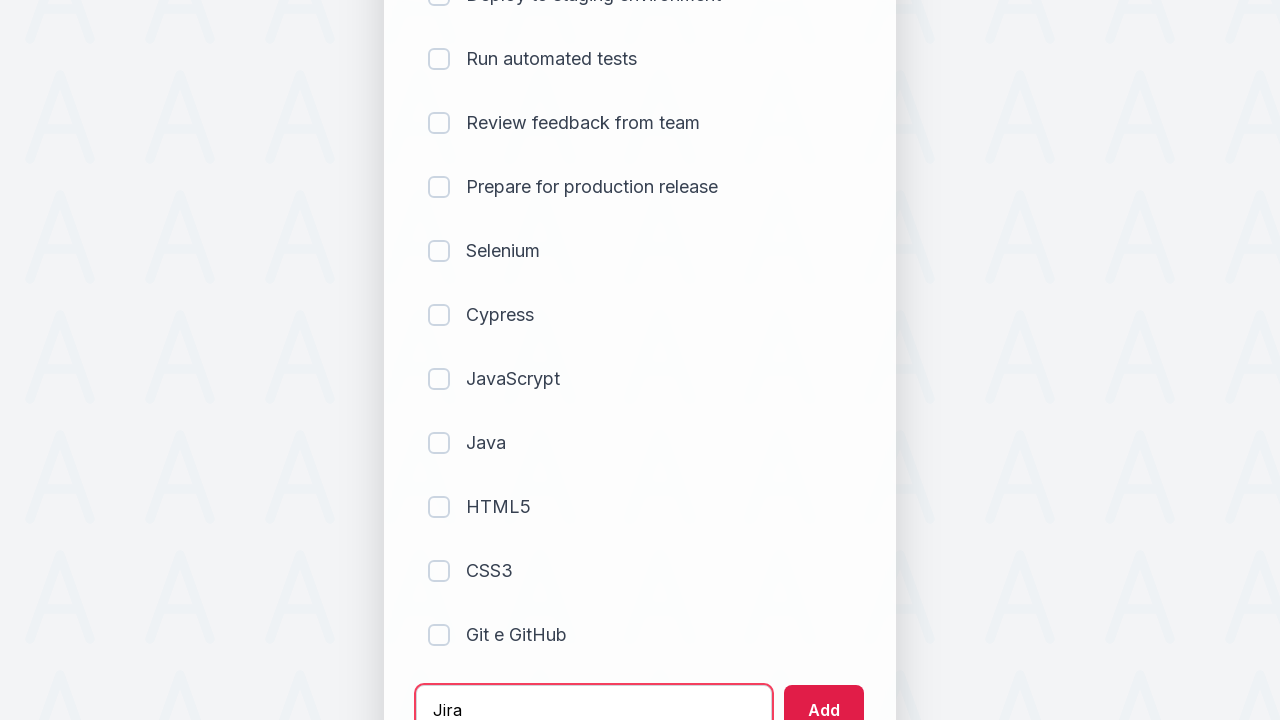

Pressed Enter to submit 'Jira' task on #sampletodotext
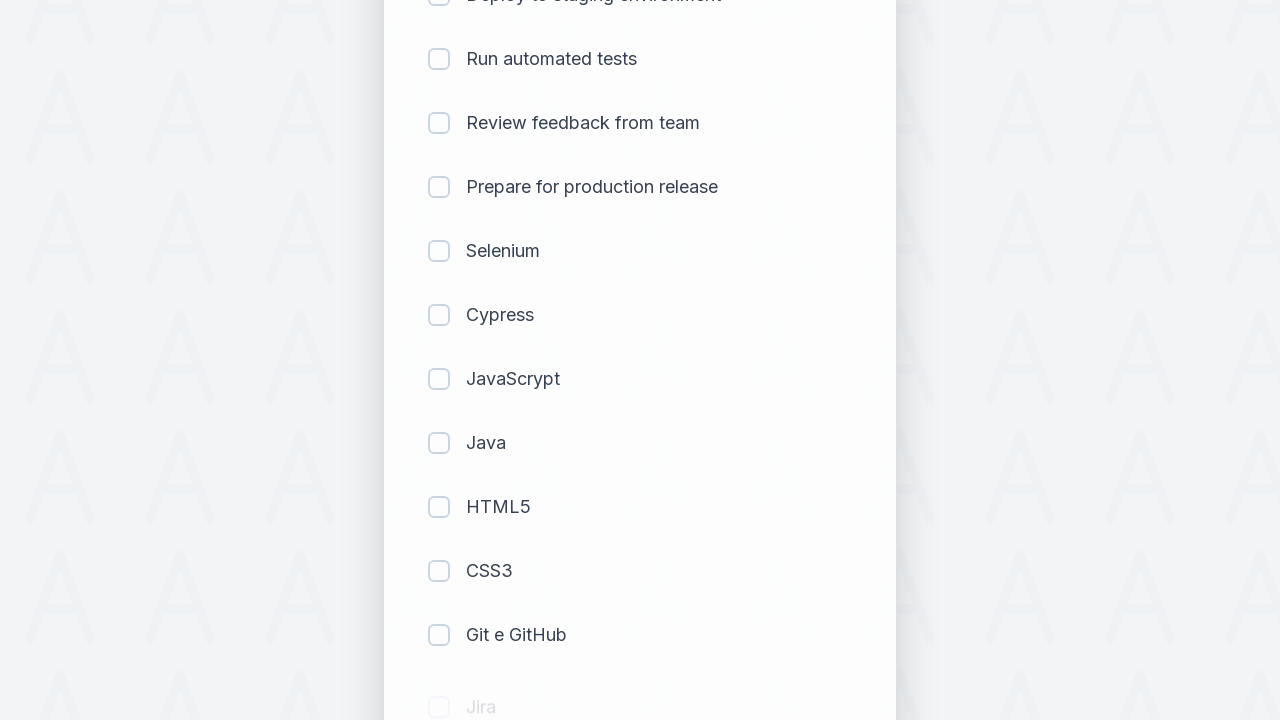

Filled task input field with 'Selenium com Java' on #sampletodotext
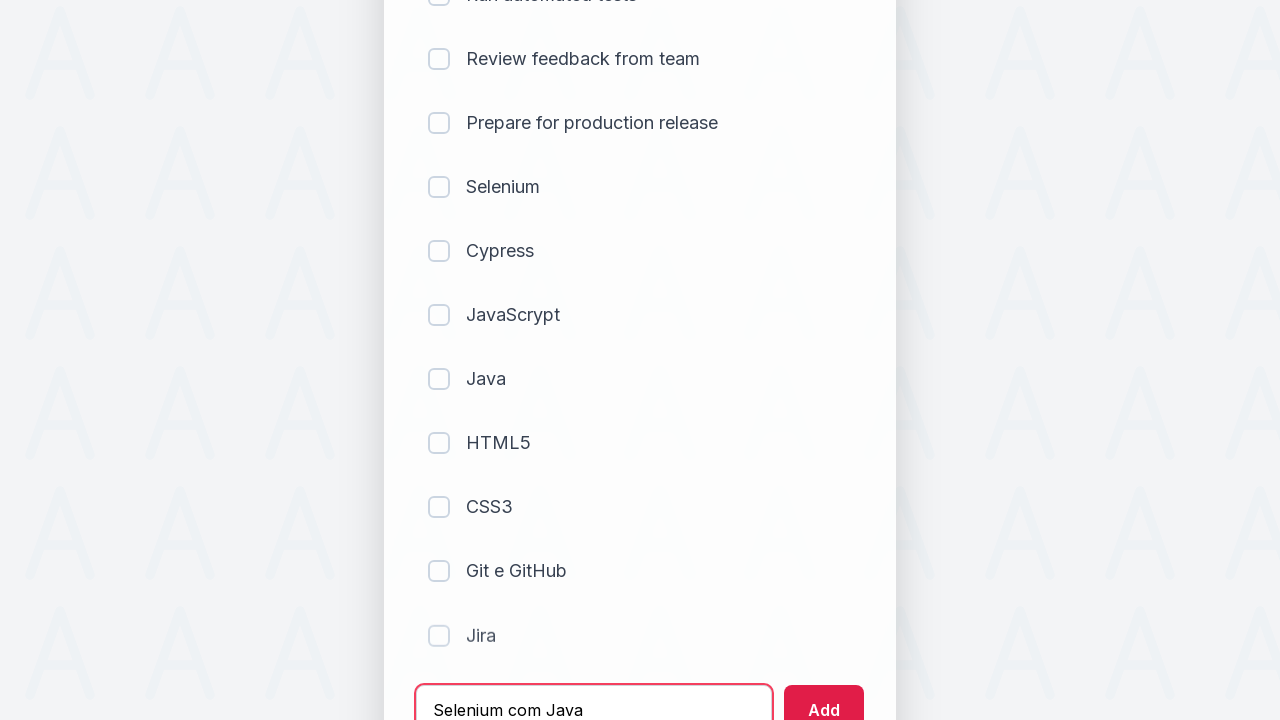

Pressed Enter to submit 'Selenium com Java' task on #sampletodotext
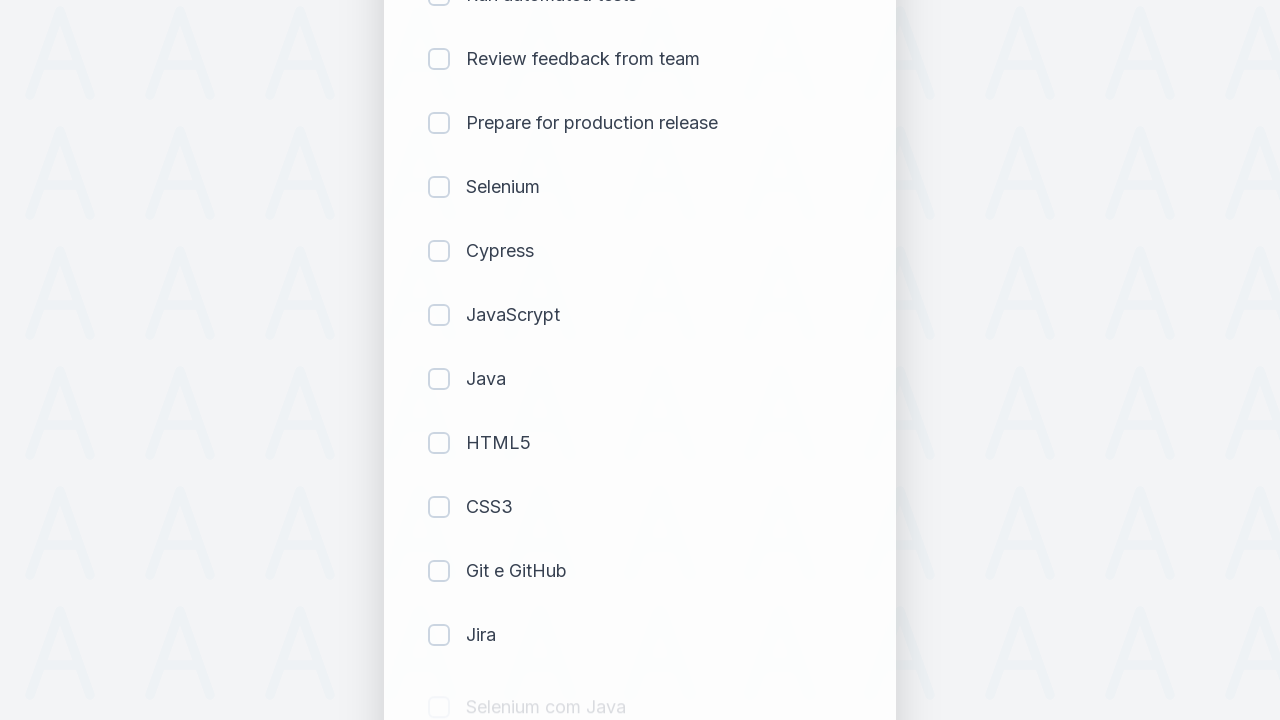

Filled task input field with 'API' on #sampletodotext
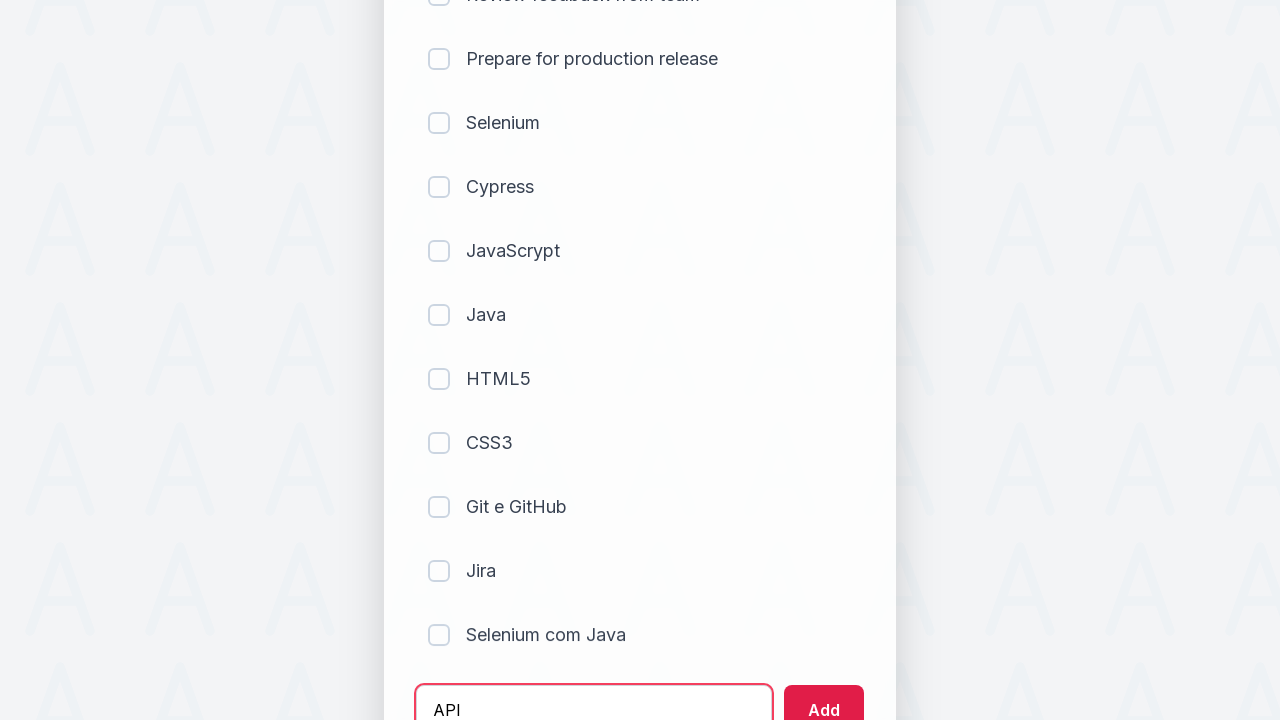

Pressed Enter to submit 'API' task on #sampletodotext
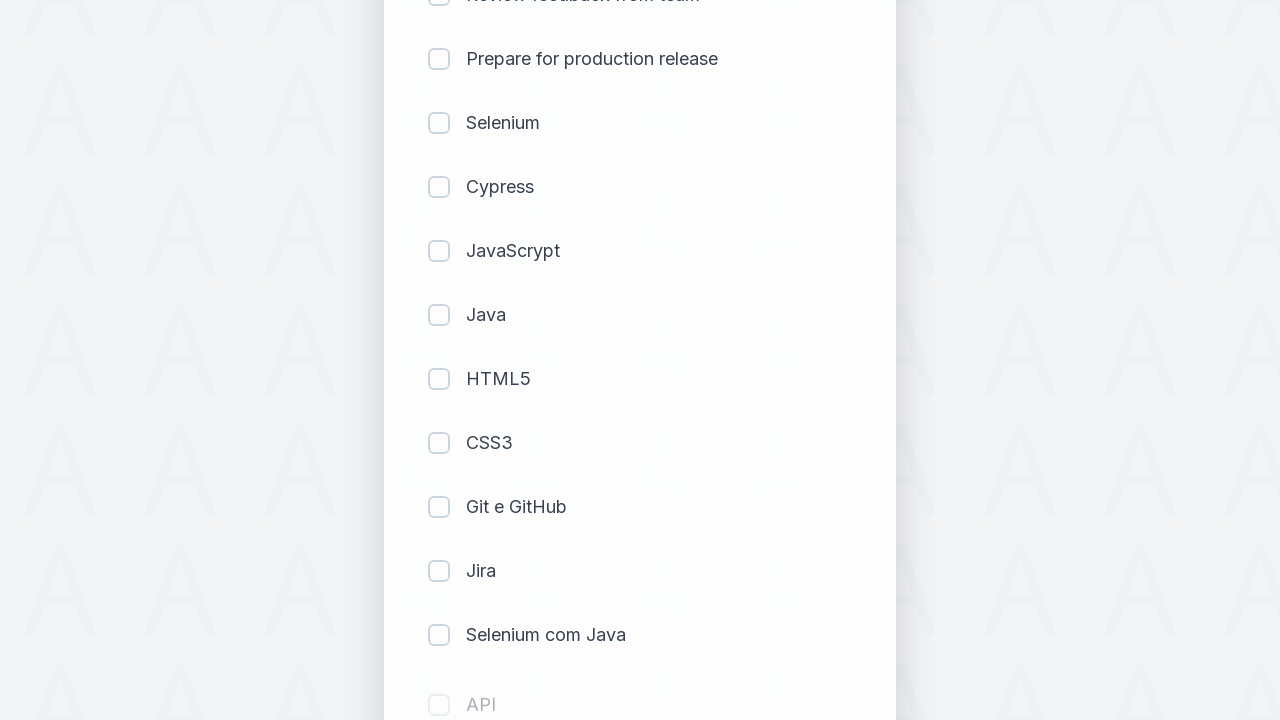

Waited for tasks to load in the todo list
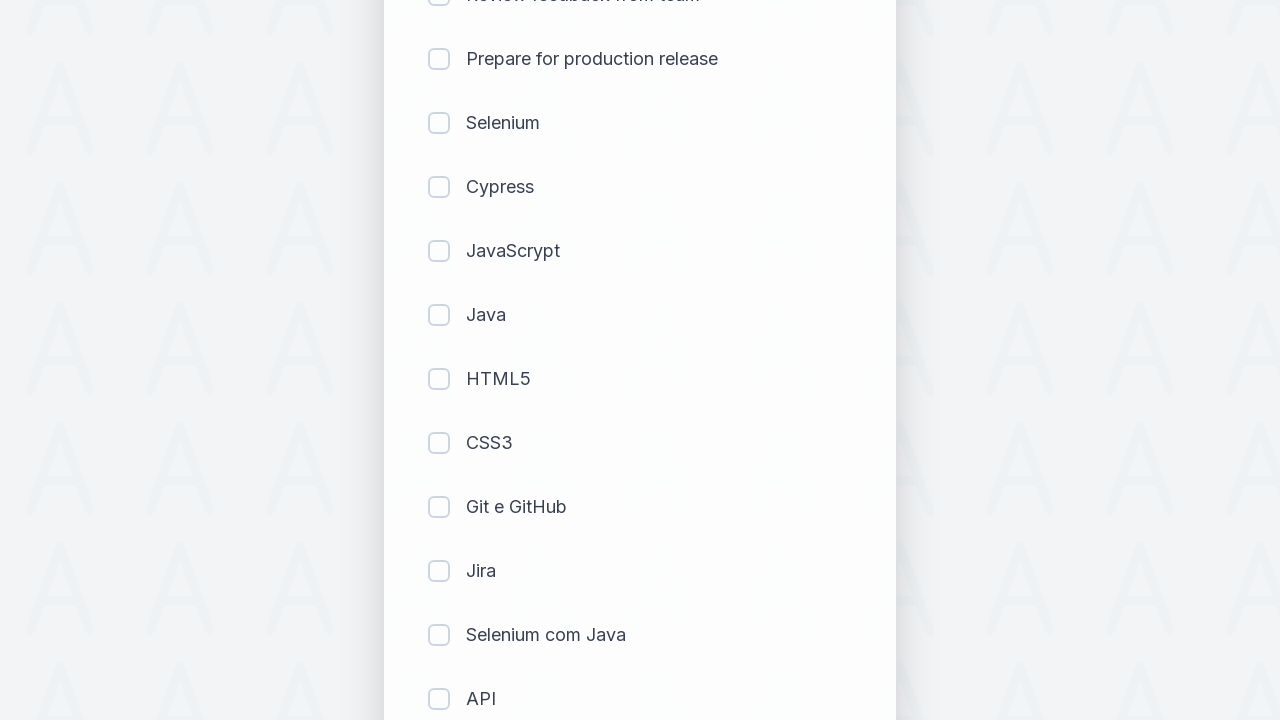

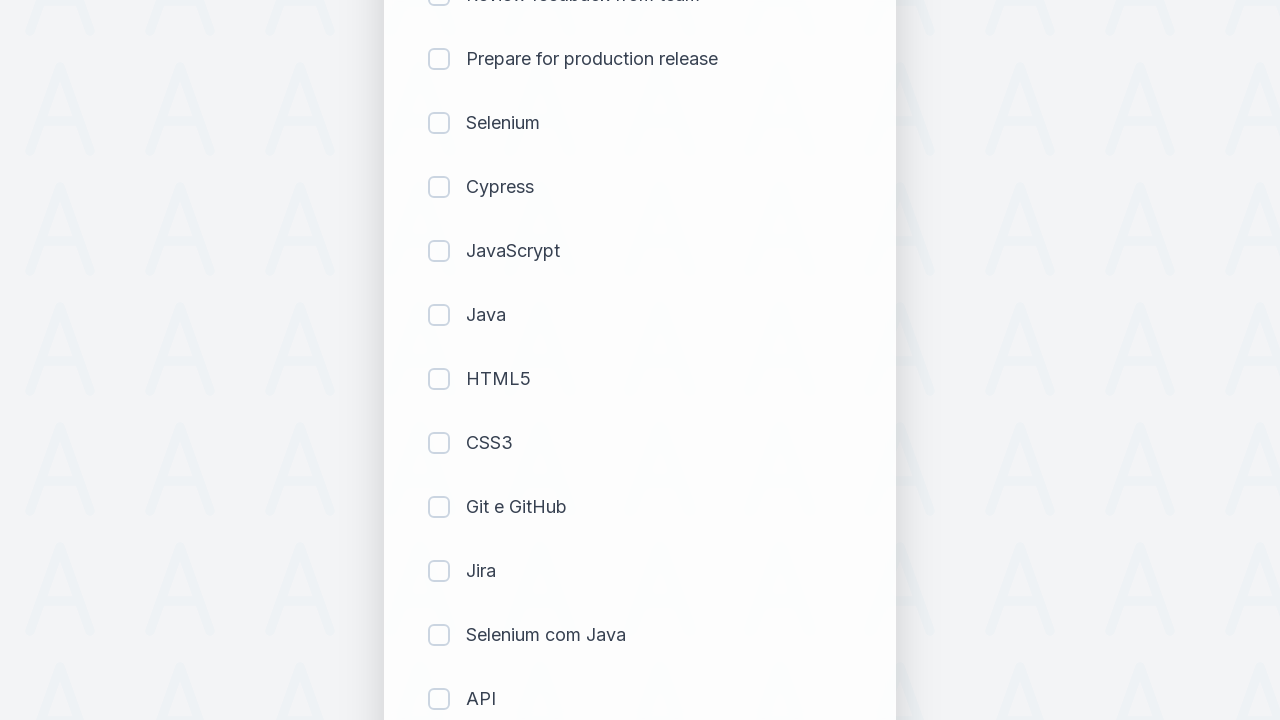